Waits for the Contribute element to have the text "Contribute"

Starting URL: https://webdriver.io/docs/api

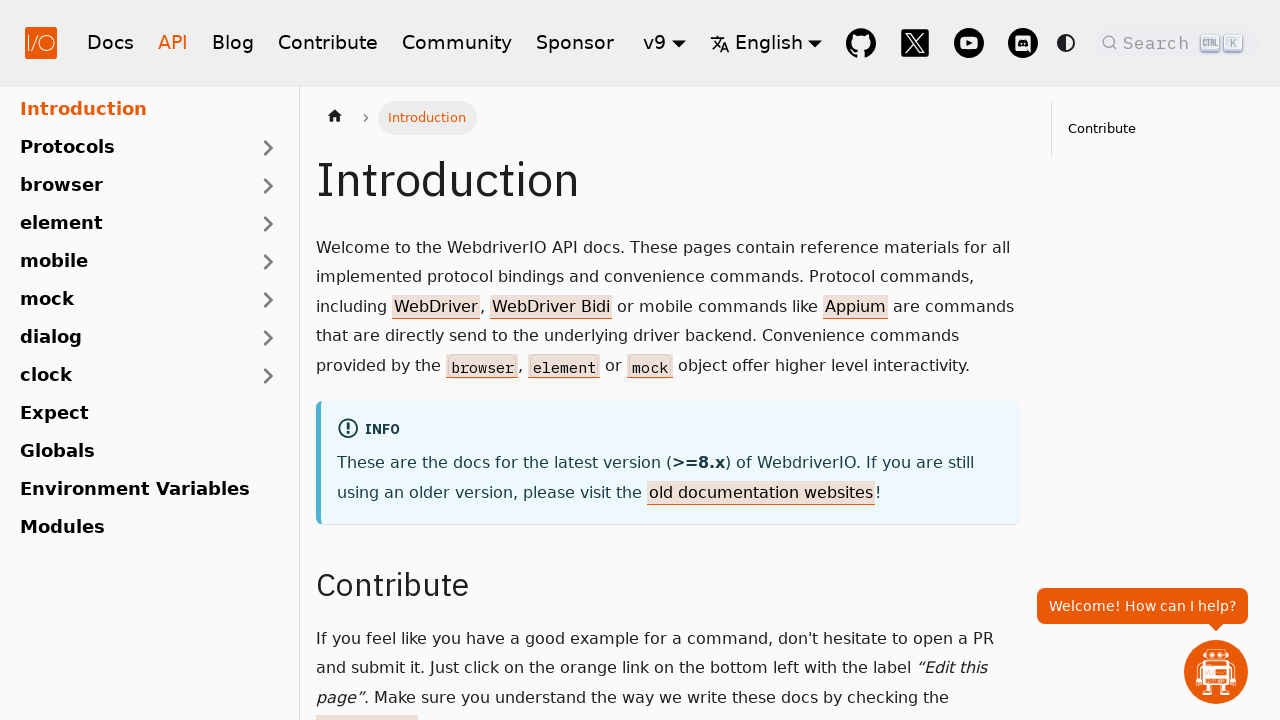

Waited for #contribute element to have text 'Contribute'
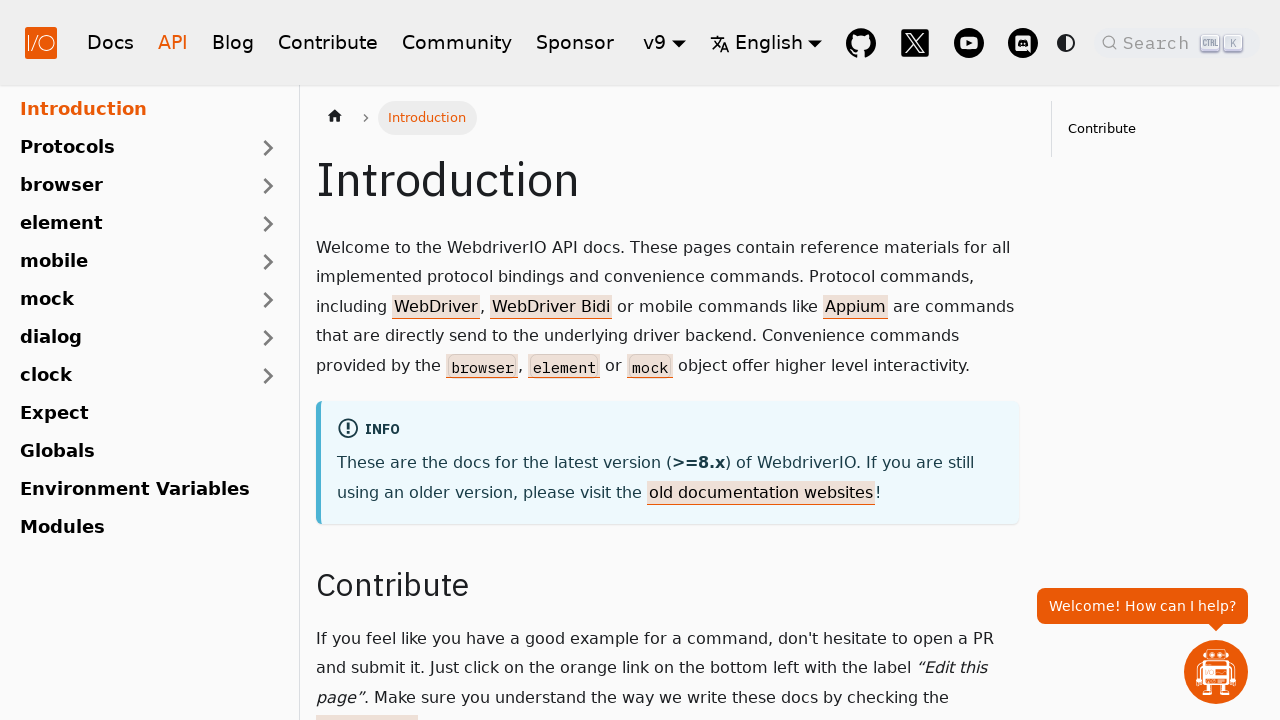

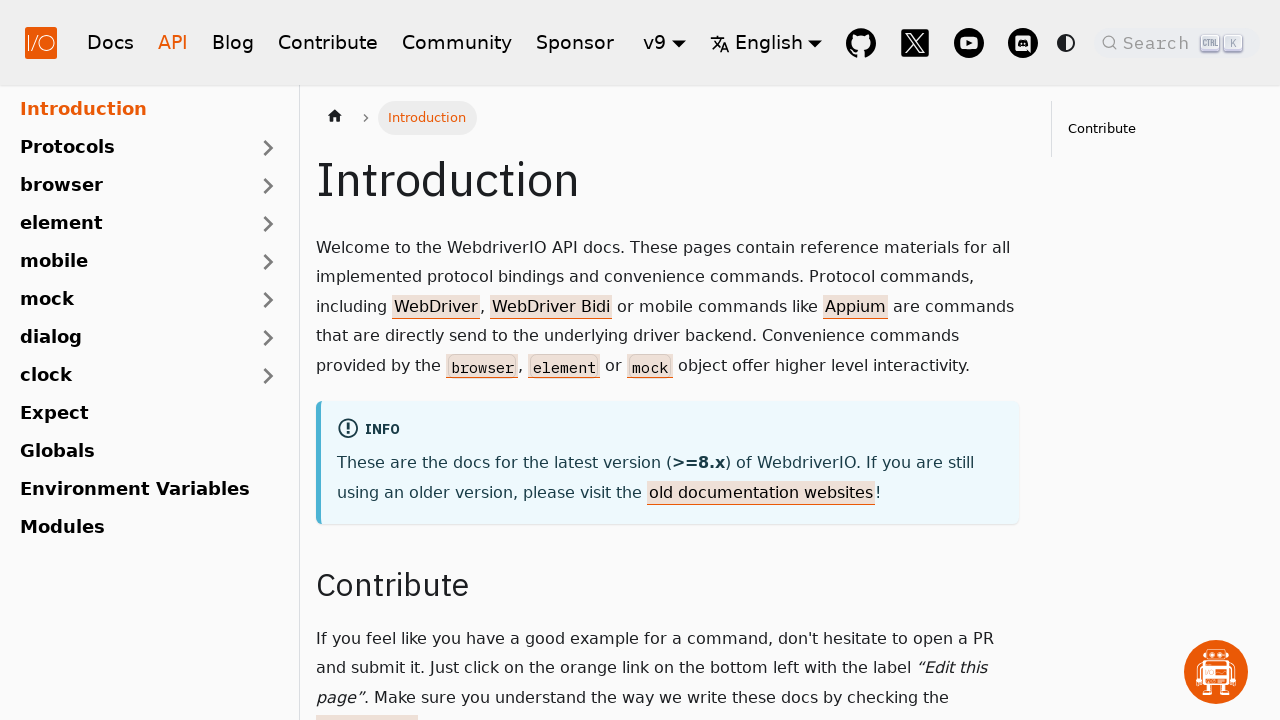